Tests JavaScript prompt dialog by dismissing it (entering nothing) and verifying null result

Starting URL: https://the-internet.herokuapp.com/javascript_alerts

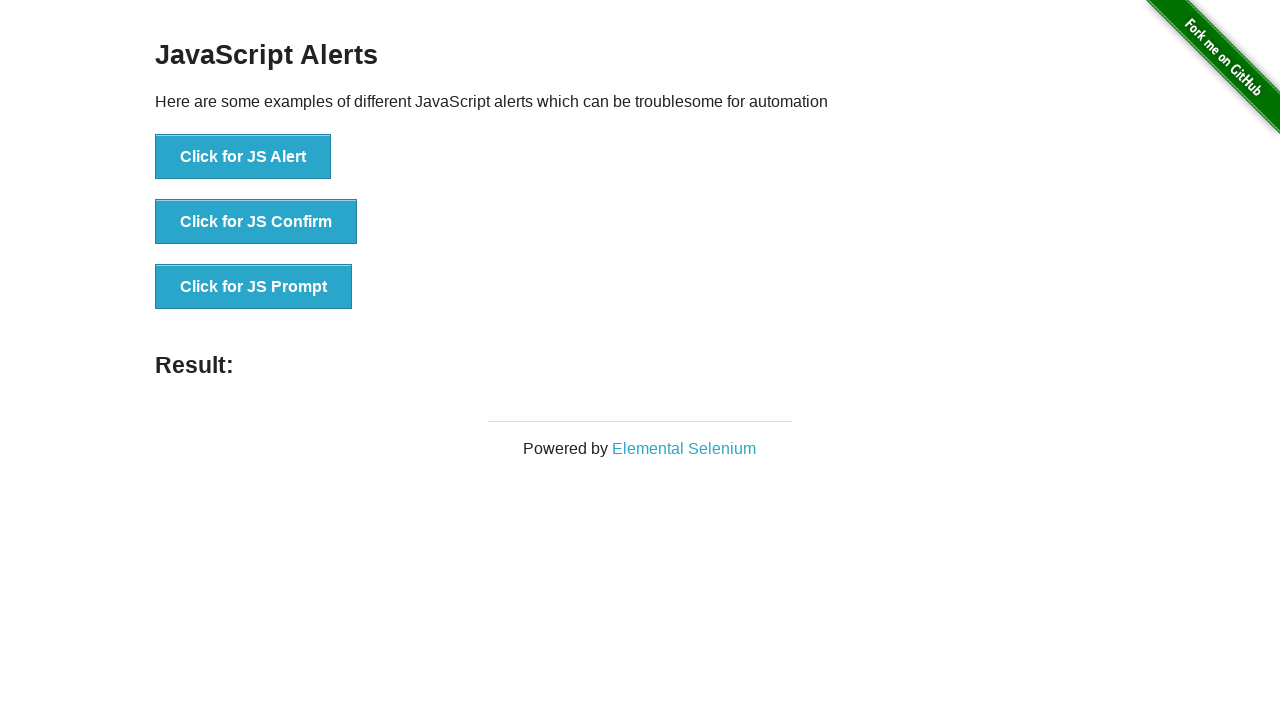

Set up dialog handler to dismiss prompt without entering text
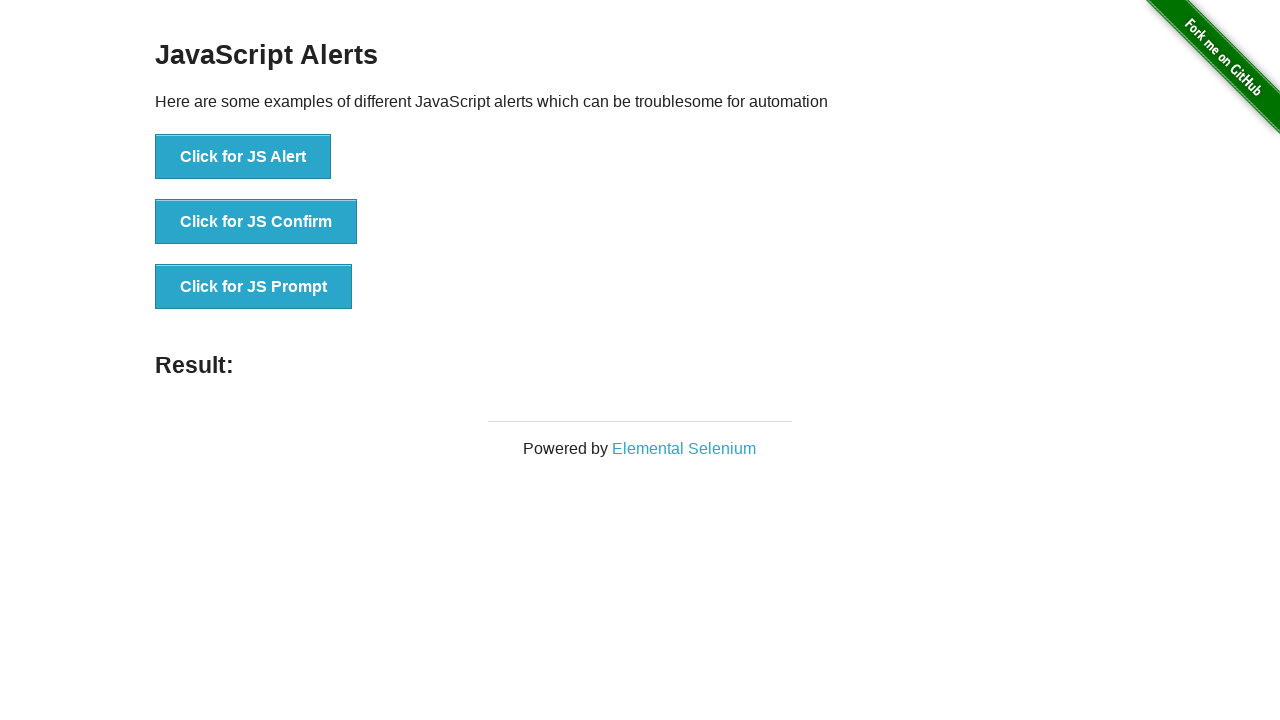

Clicked the JS Prompt button to trigger prompt dialog at (254, 287) on button[onclick="jsPrompt()"]
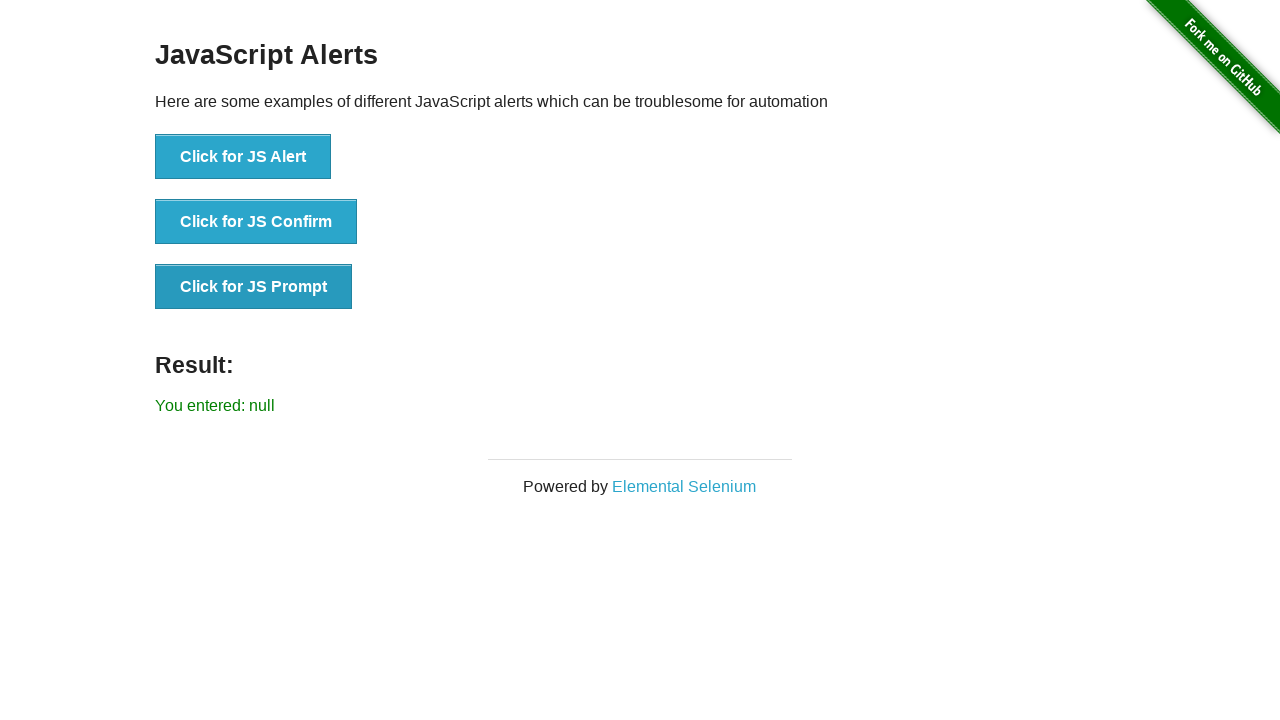

Waited for result element to appear on page
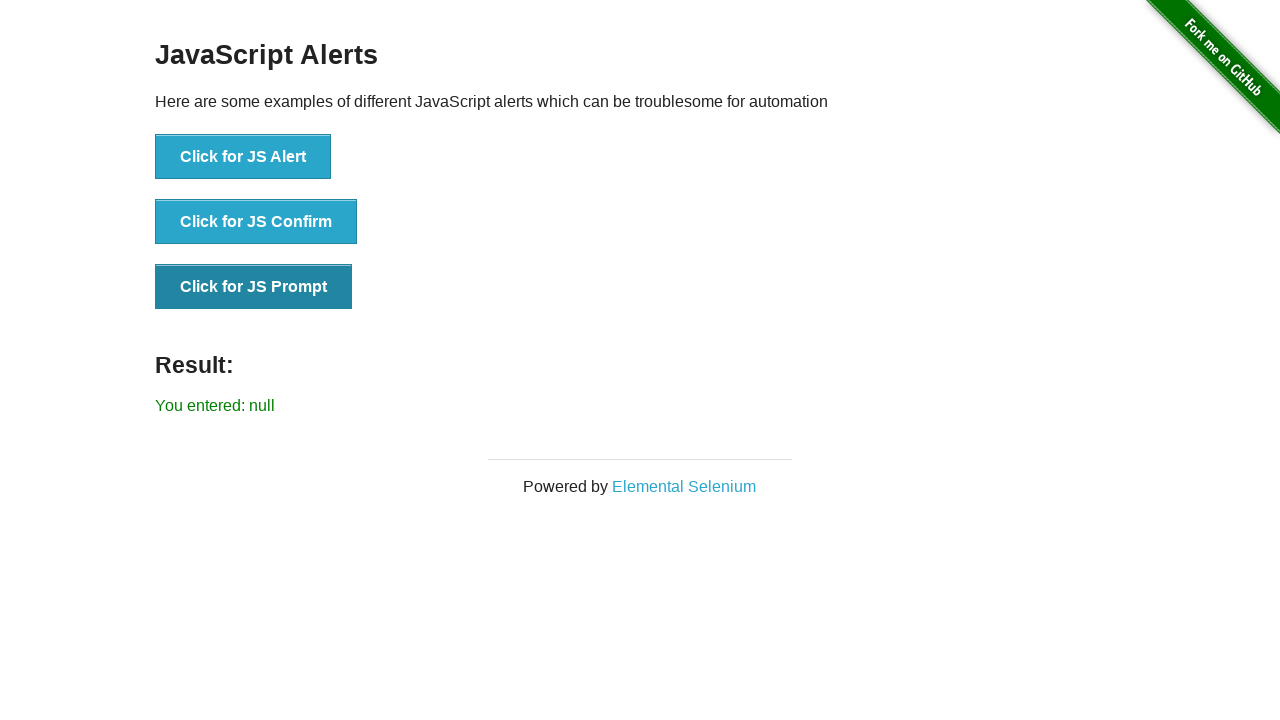

Verified result text shows 'You entered: null' confirming dismissed prompt returns null
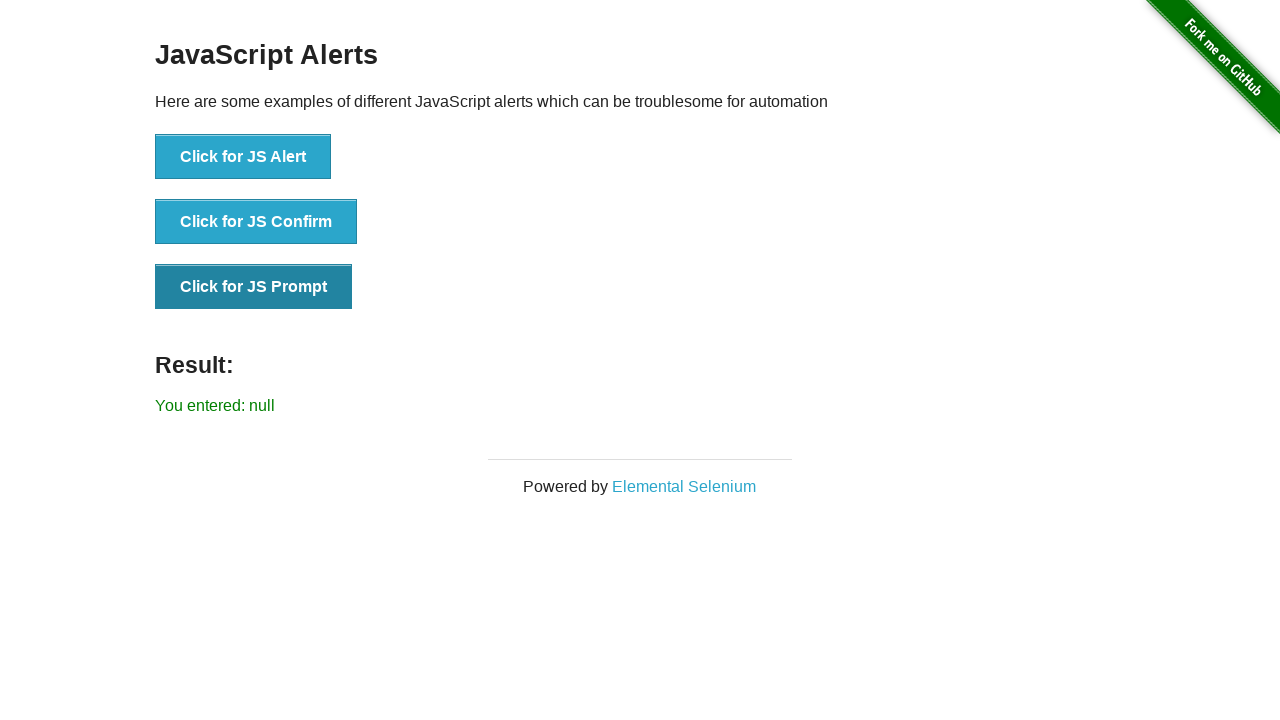

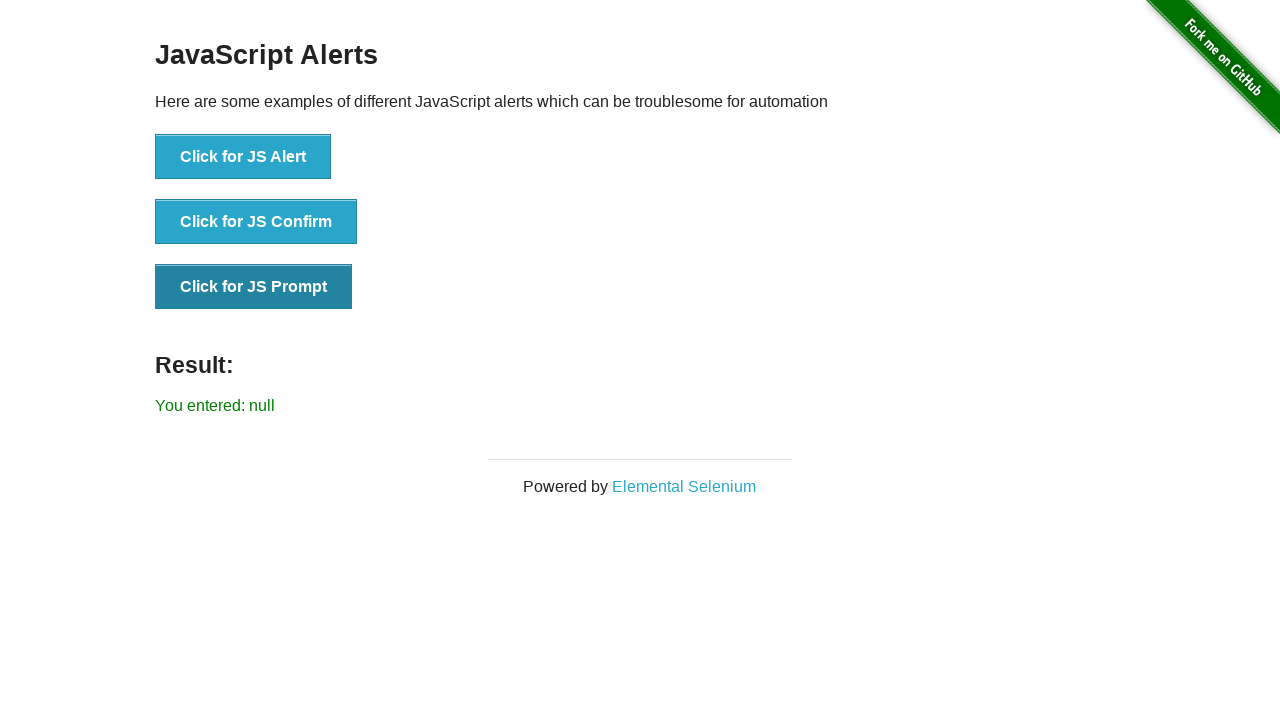